Tests browser navigation features by loading a frames page, counting iframes, navigating to a registration page to check element dimensions, then using browser back and forward navigation.

Starting URL: https://demo.automationtesting.in/Frame_SwitchFrames1.html

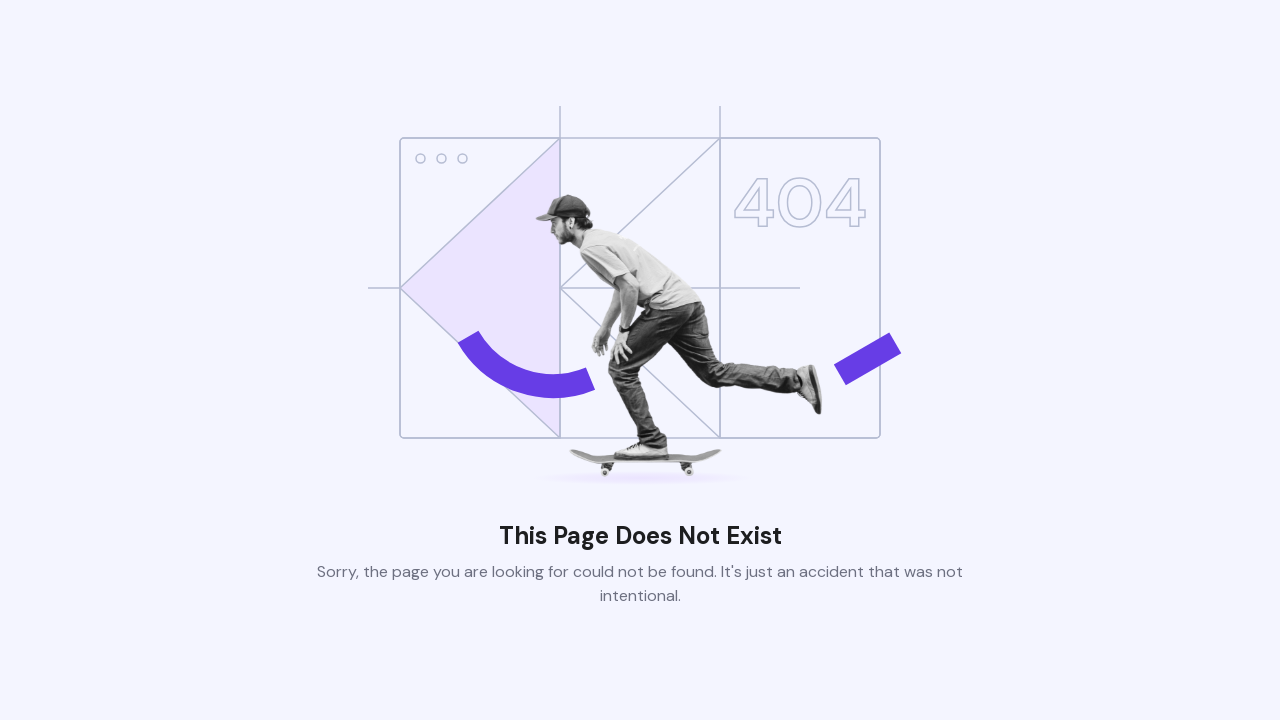

Waited for frames page to load (domcontentloaded)
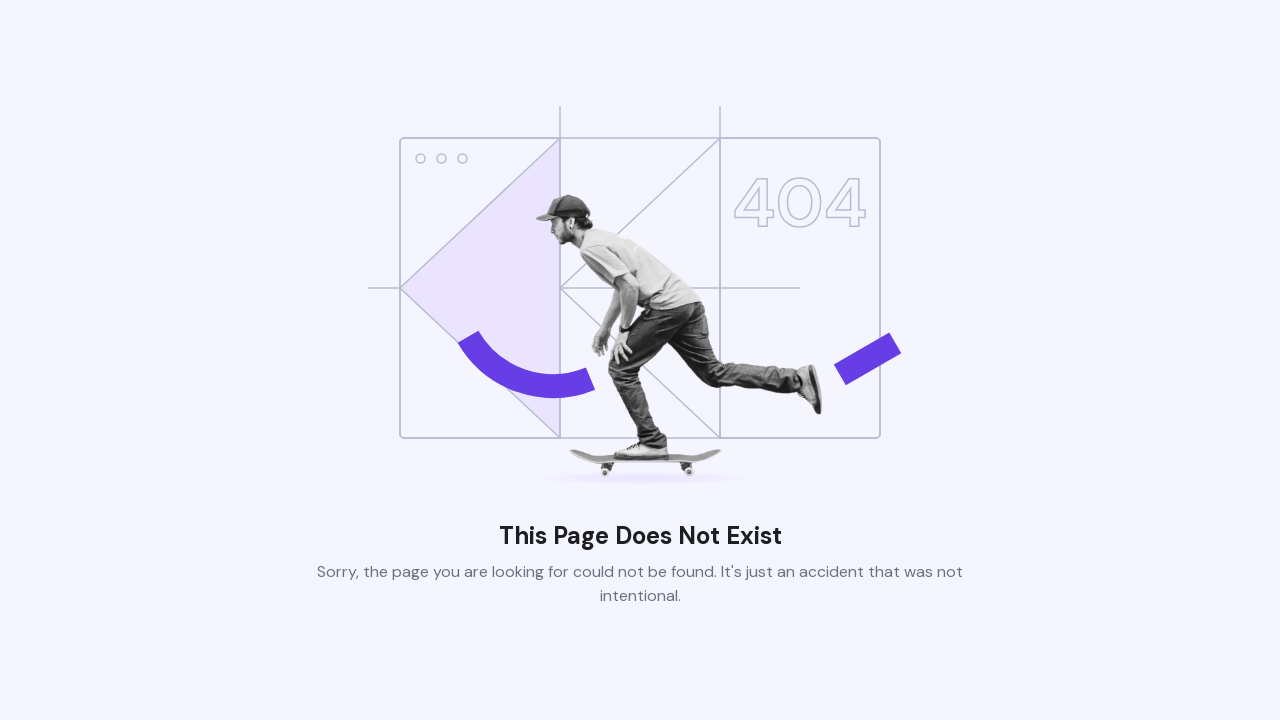

Located all iframe elements on the page
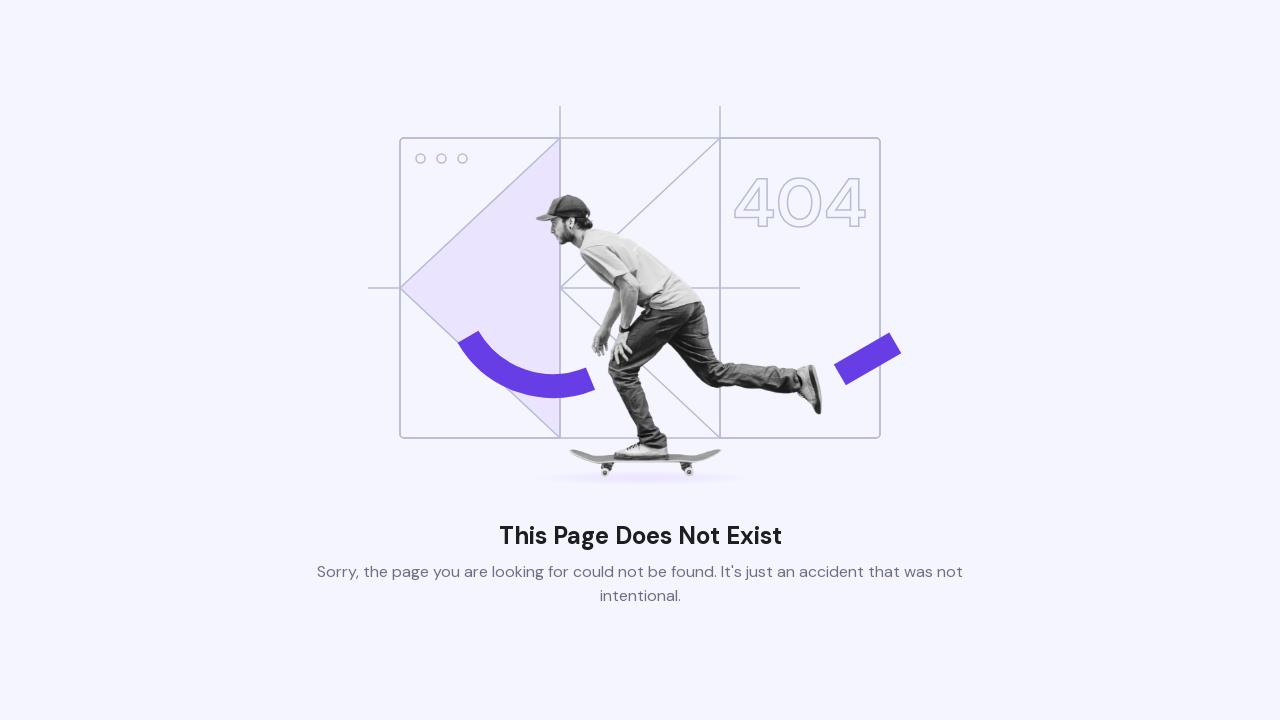

Counted 1 iframes on the page
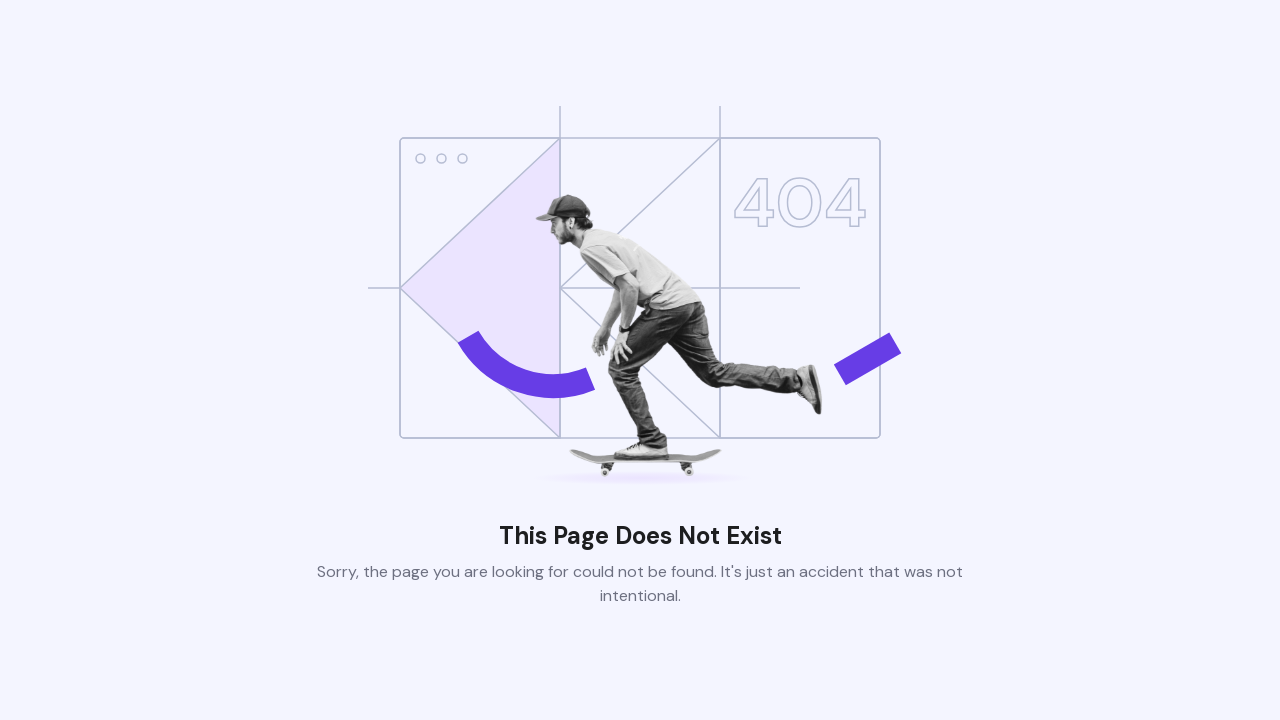

Navigated to registration page
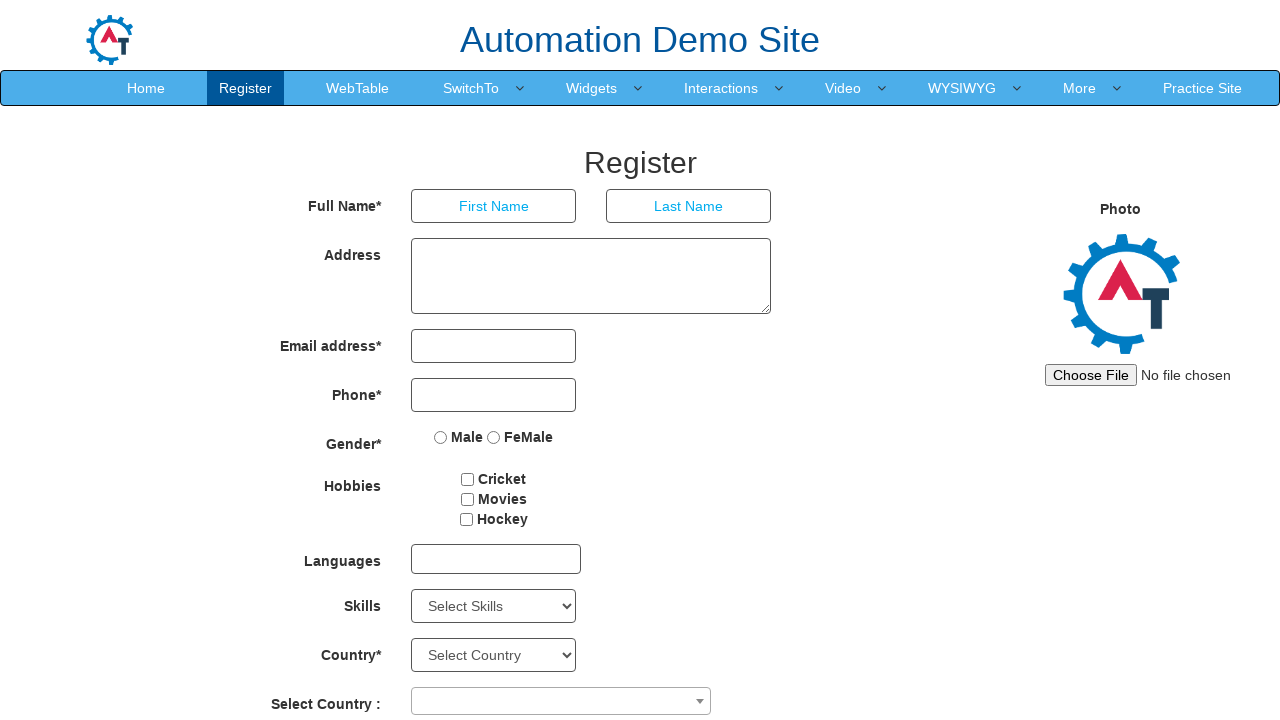

Located address textarea element
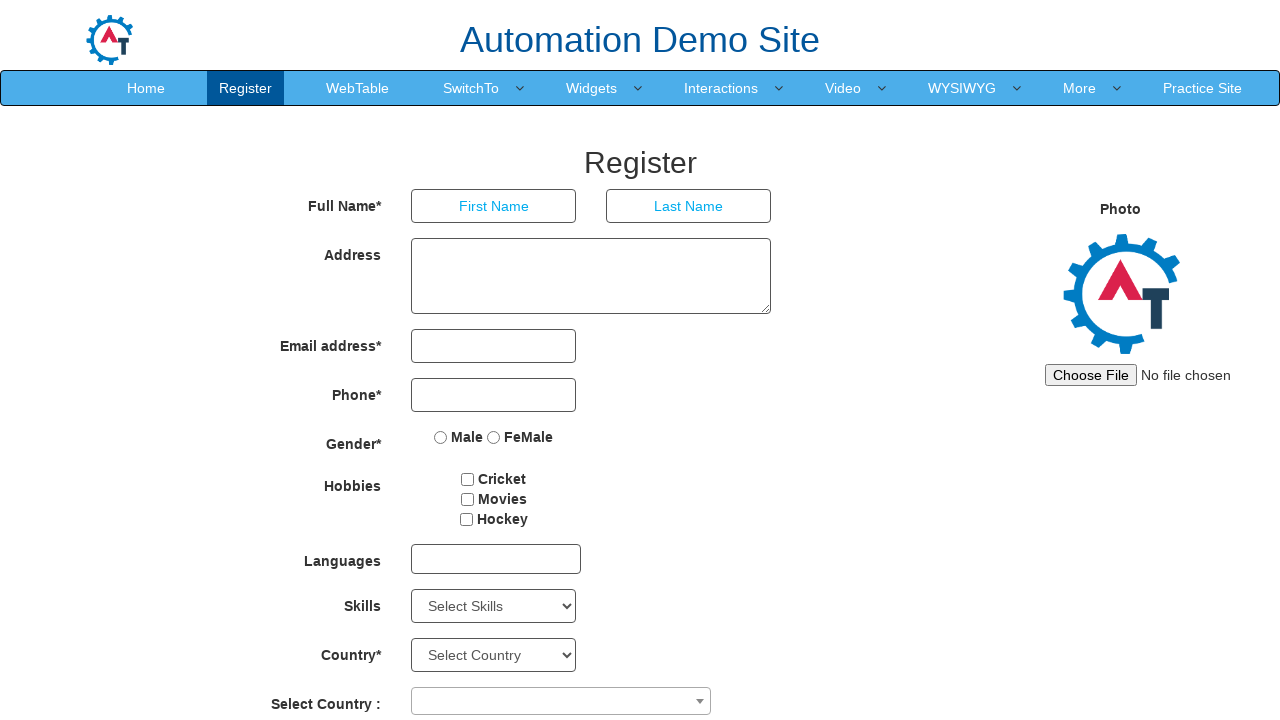

Address textarea became visible
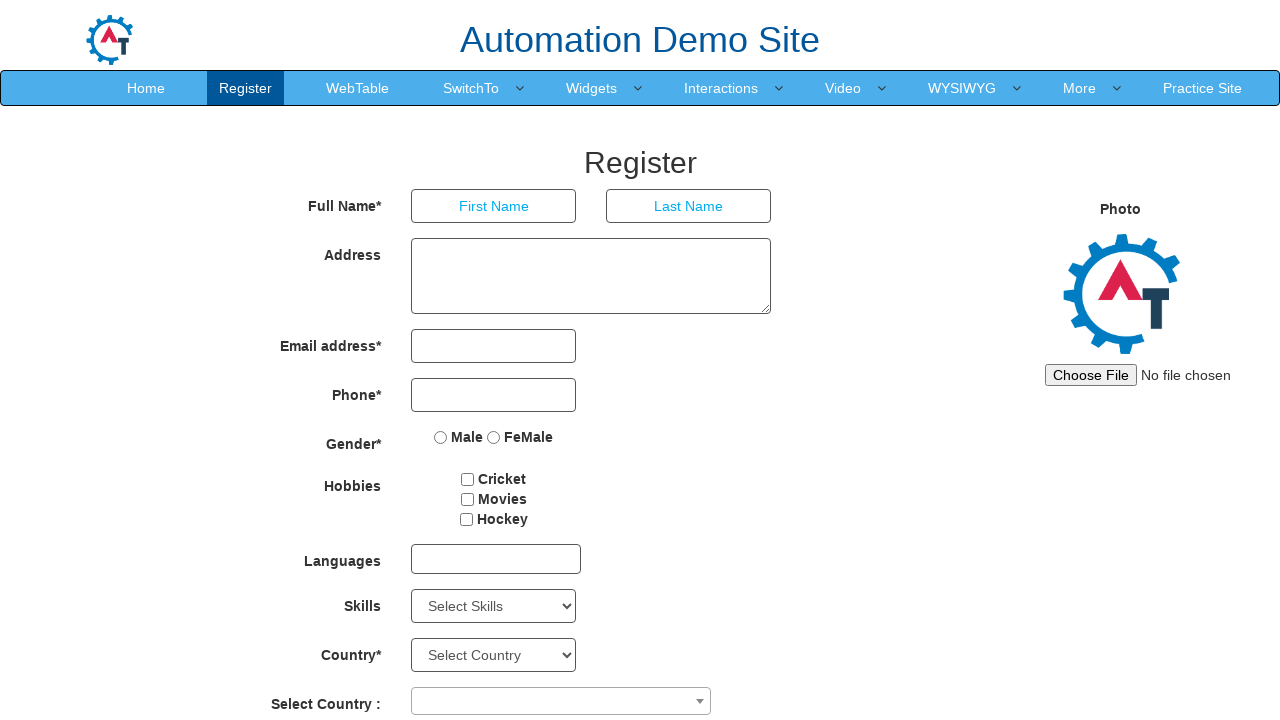

Retrieved bounding box of address textarea
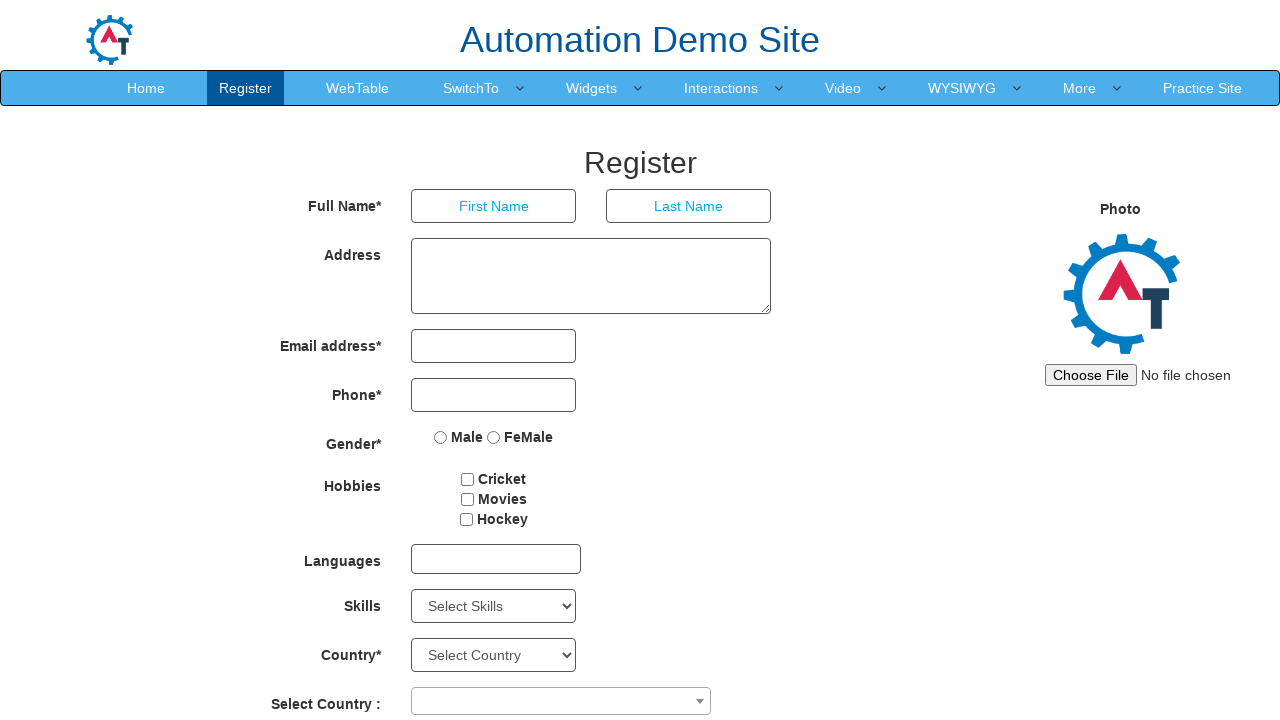

Address textarea dimensions: 360x76 pixels
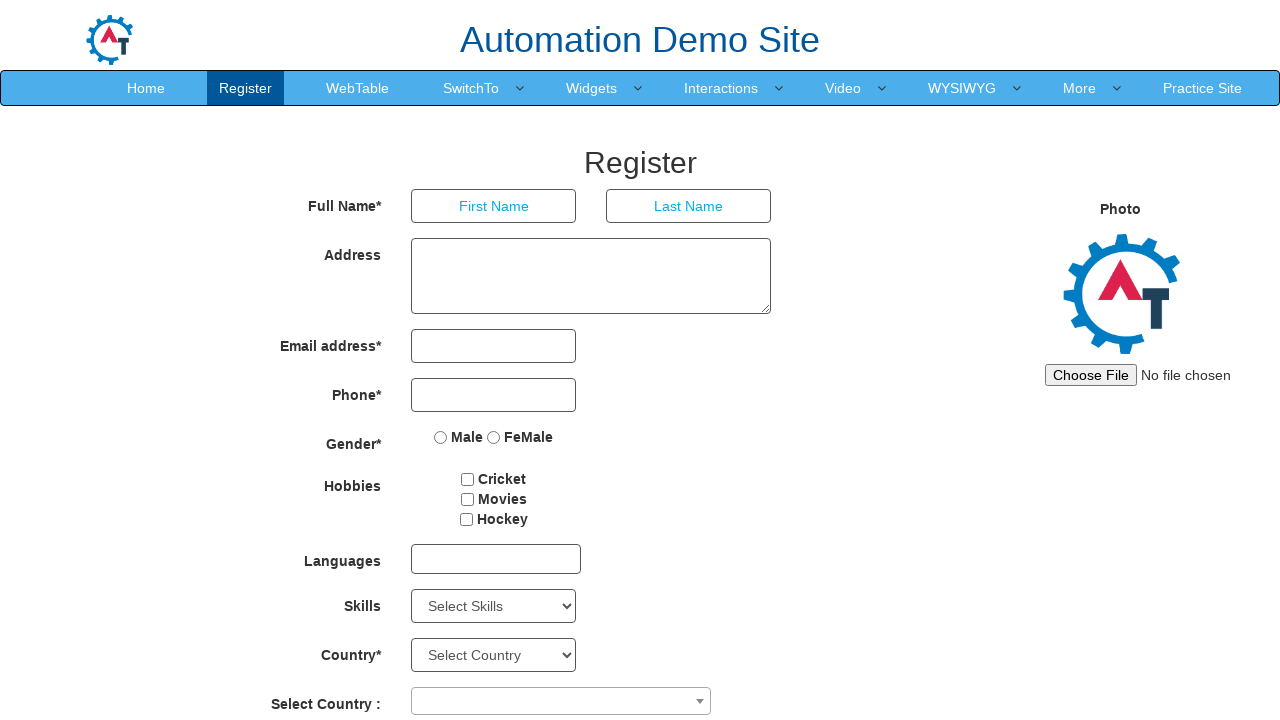

Navigated back to frames page using browser back button
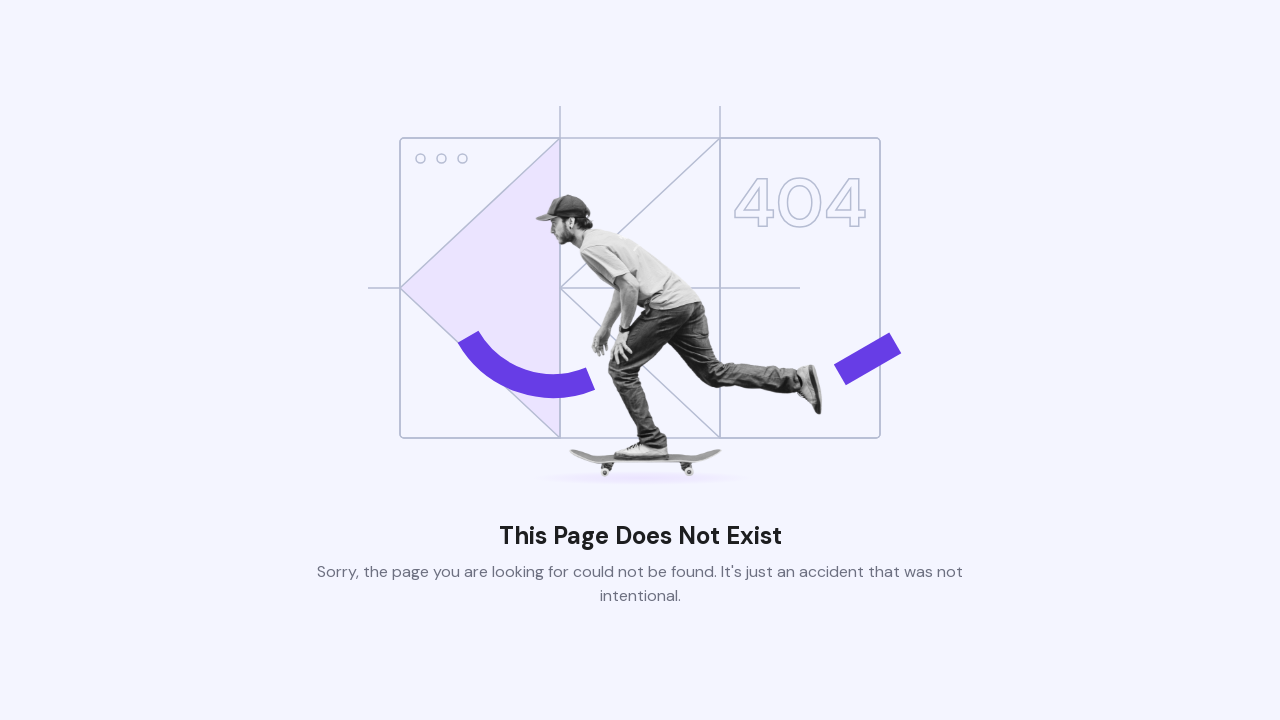

Frames page loaded after back navigation (domcontentloaded)
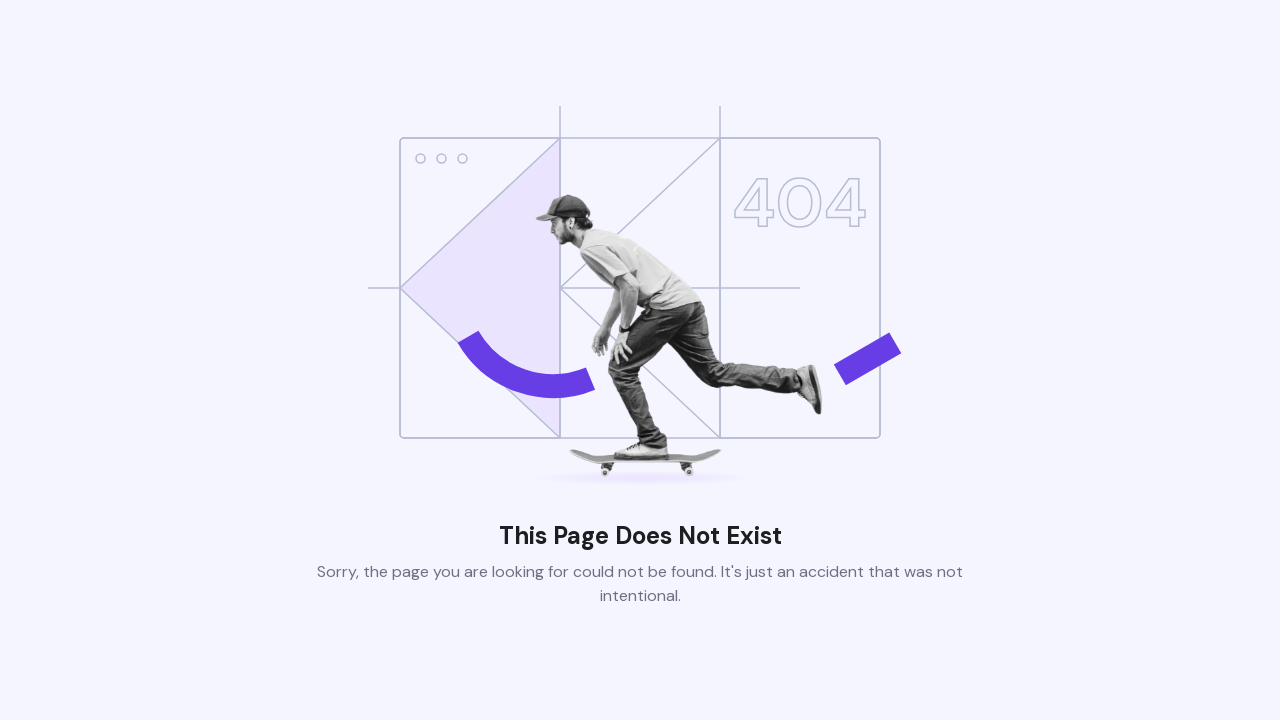

Navigated forward to registration page using browser forward button
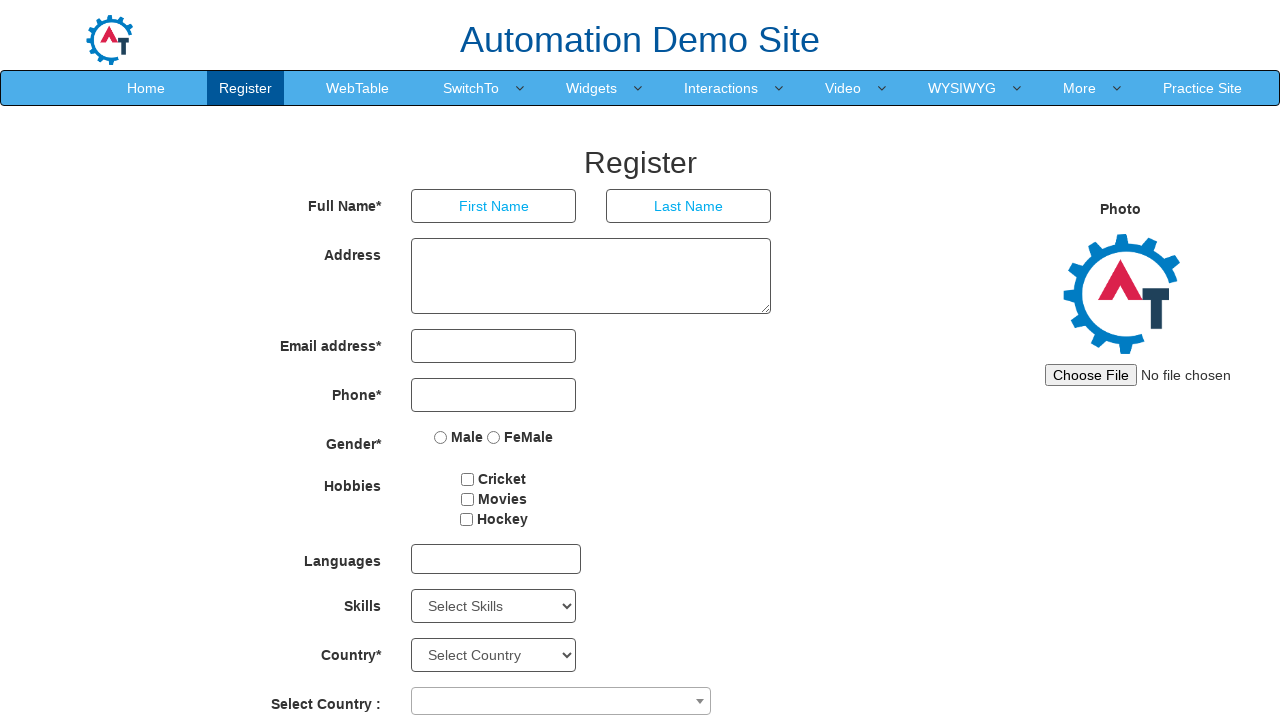

Registration page loaded after forward navigation (domcontentloaded)
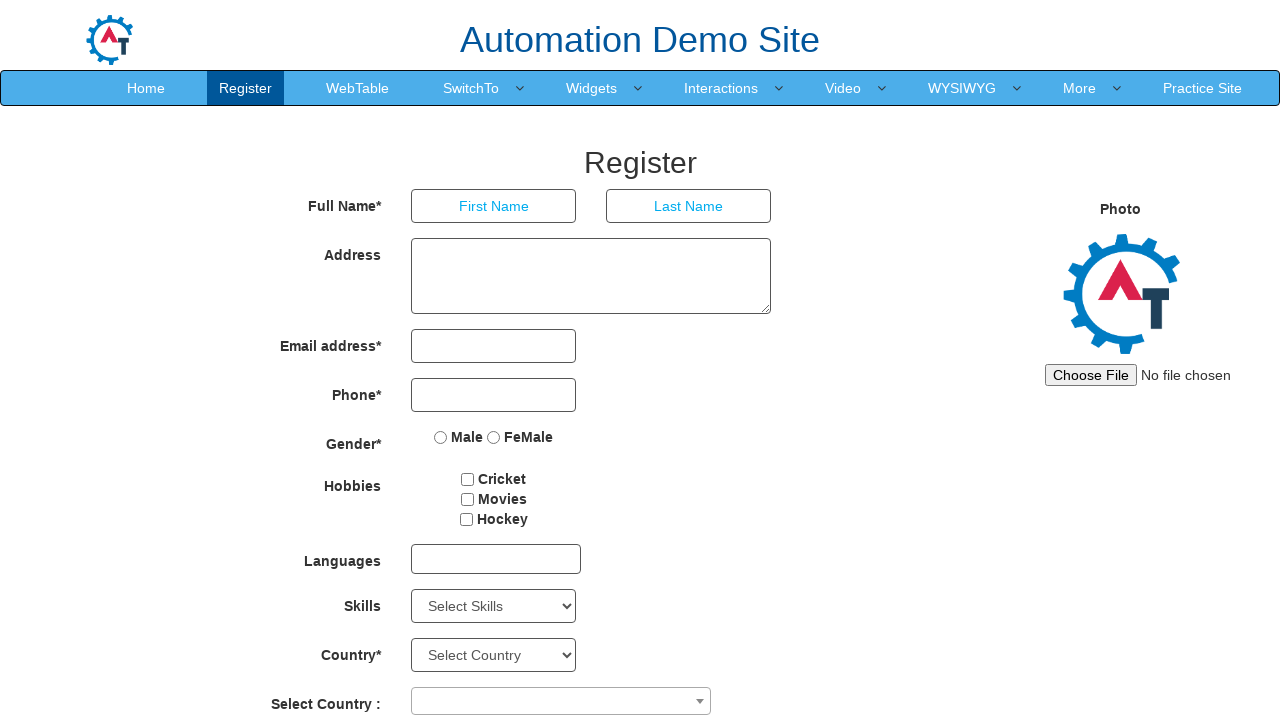

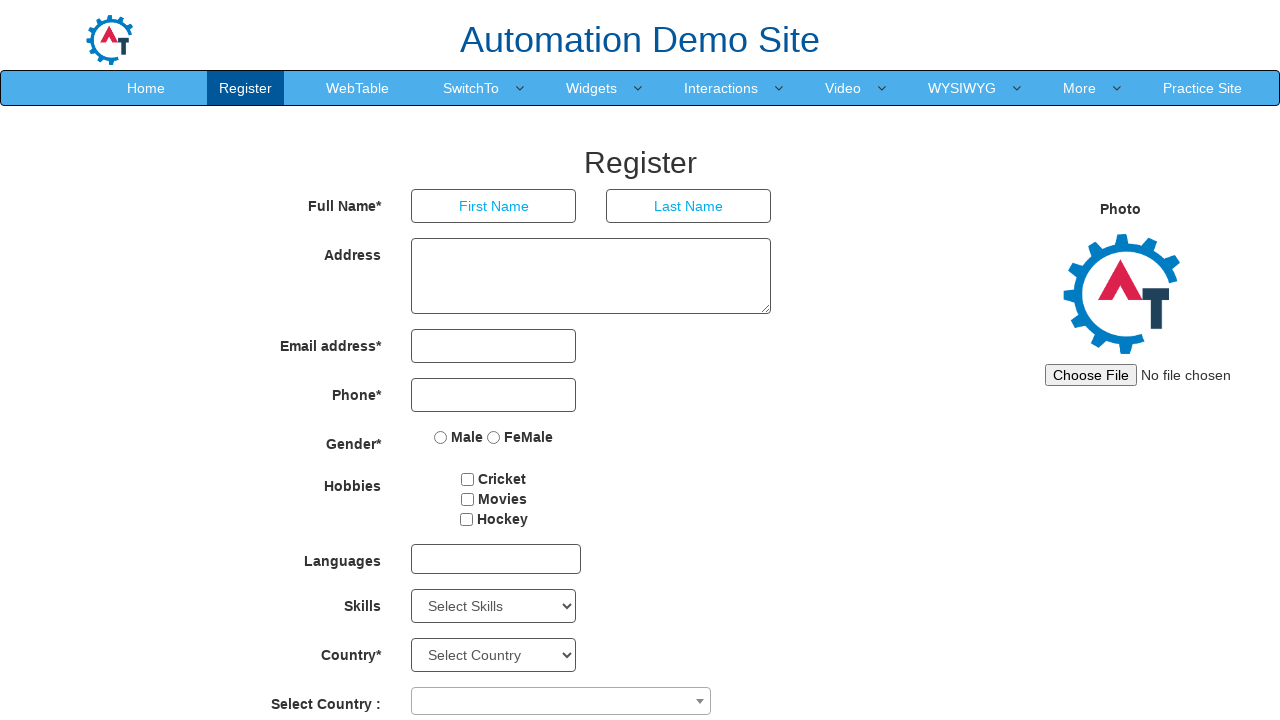